Opens a simple modal by clicking a button and verifies the modal content appears on the page

Starting URL: https://applitools.github.io/demo/TestPages/ModalsPage/index.html

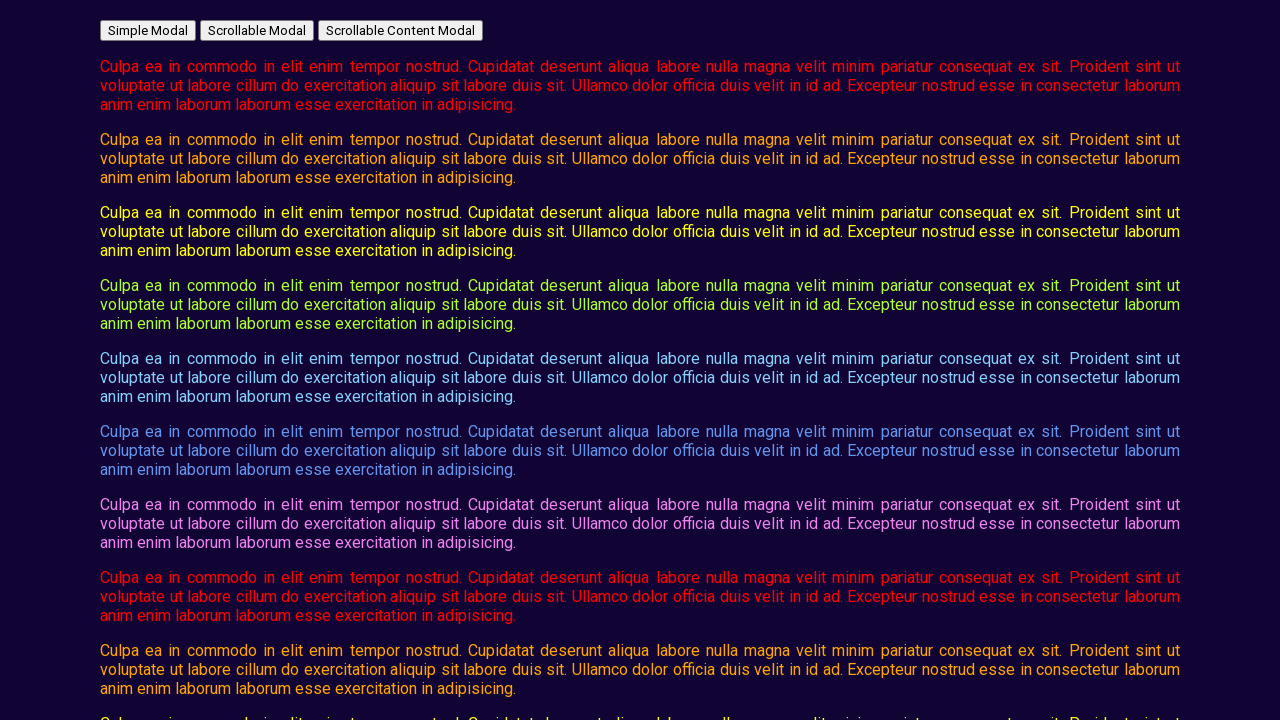

Set viewport to 700x460
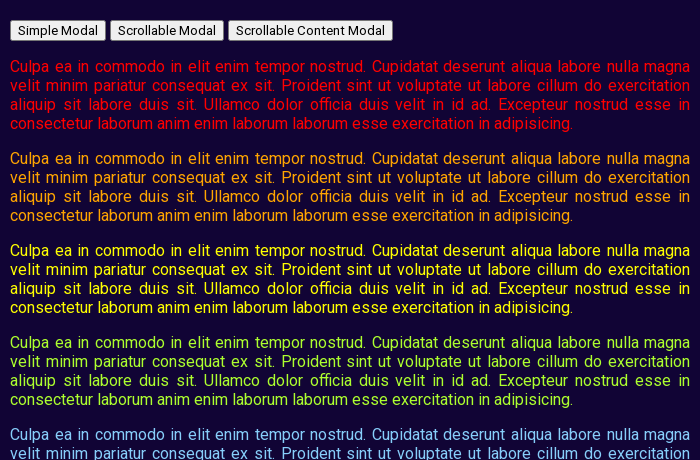

Clicked button to open simple modal at (58, 30) on #open_simple_modal
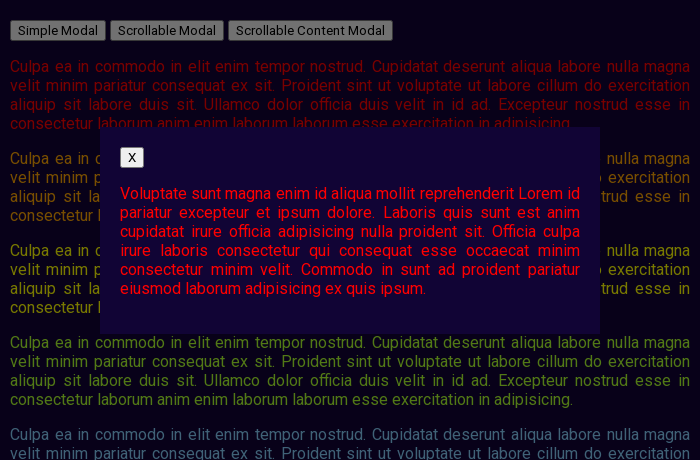

Modal content became visible
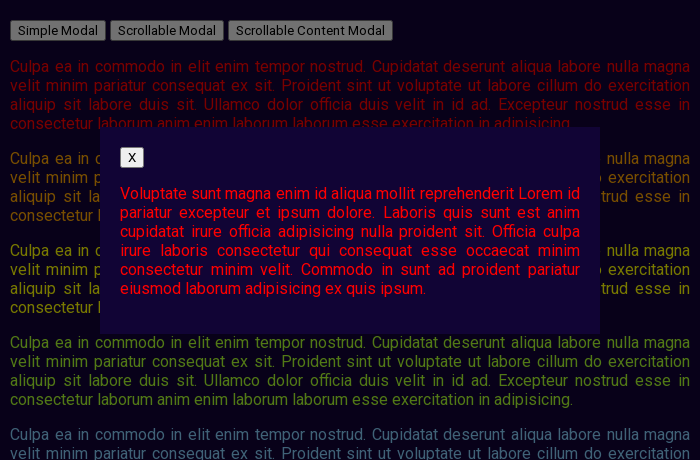

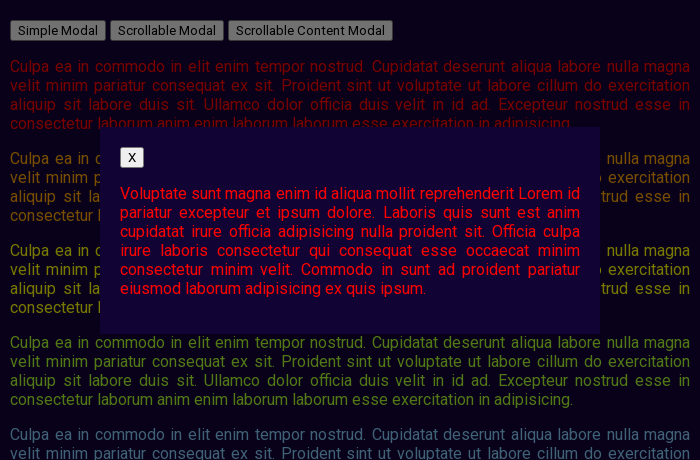